Tests navigation by clicking on the Blog button and then the Contribute guide button

Starting URL: https://webdriver.io

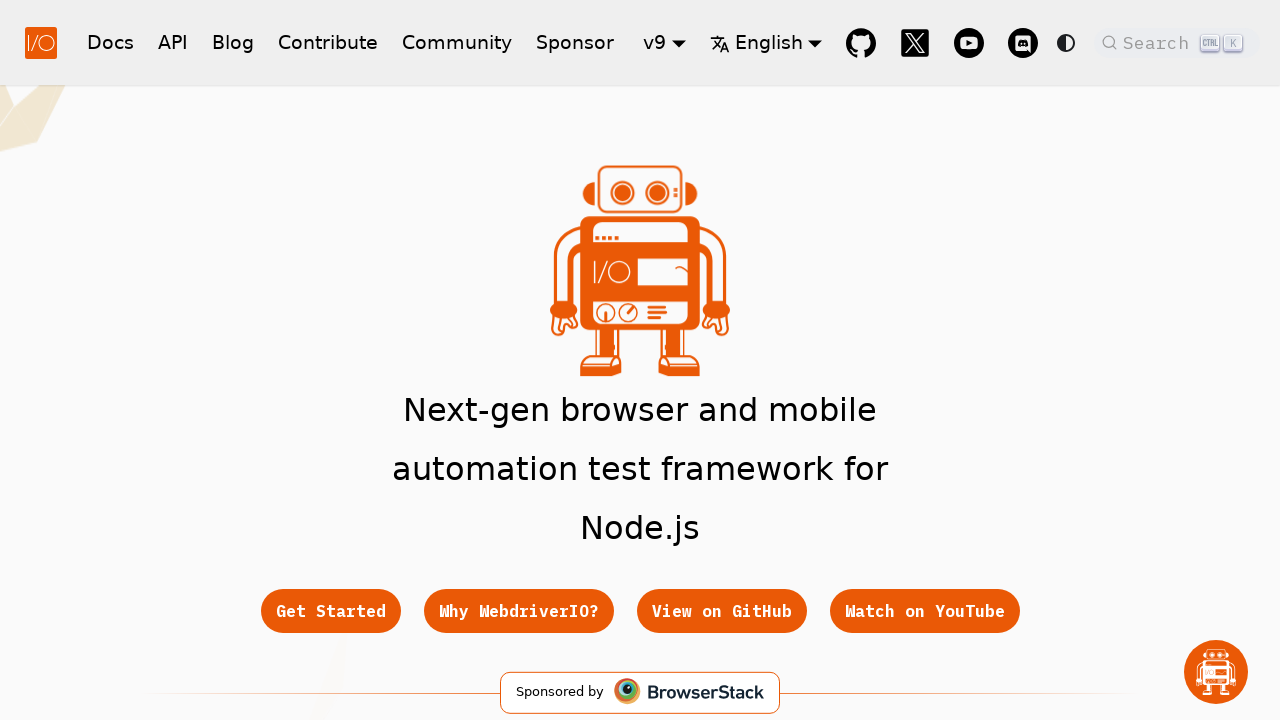

Navigated to https://webdriver.io
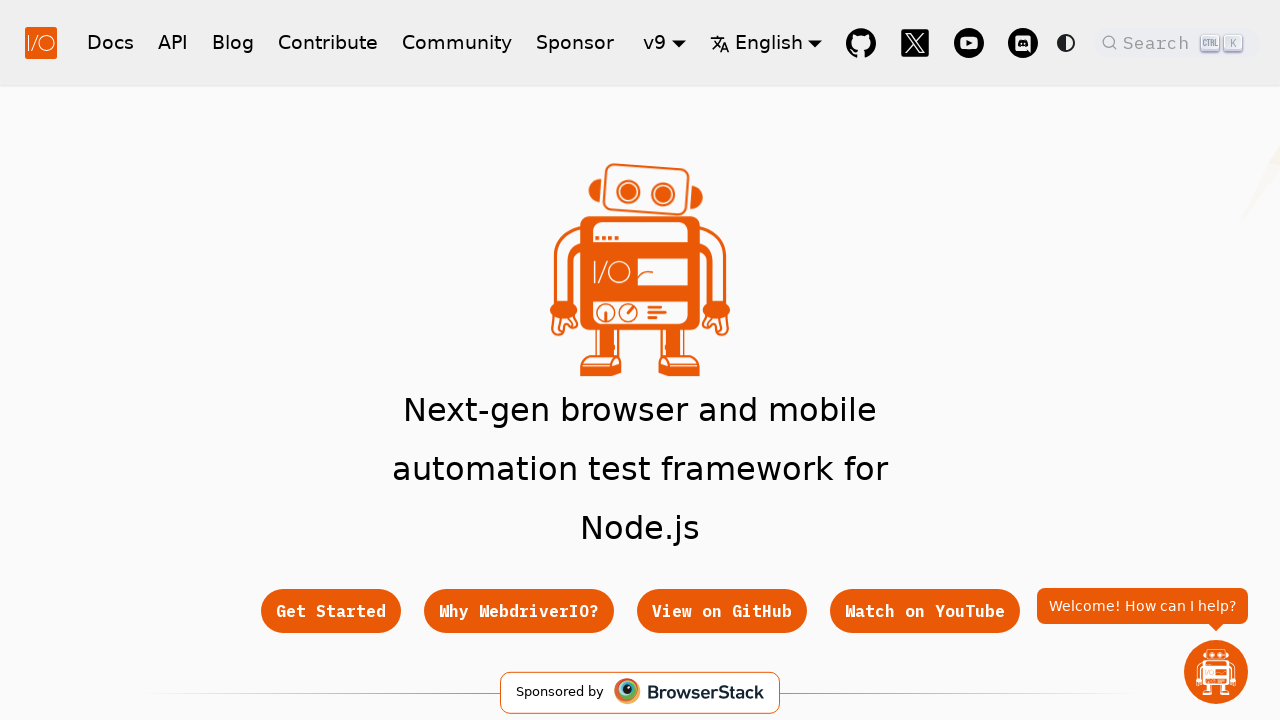

Clicked on the Blog button at (233, 42) on [href='/blog']
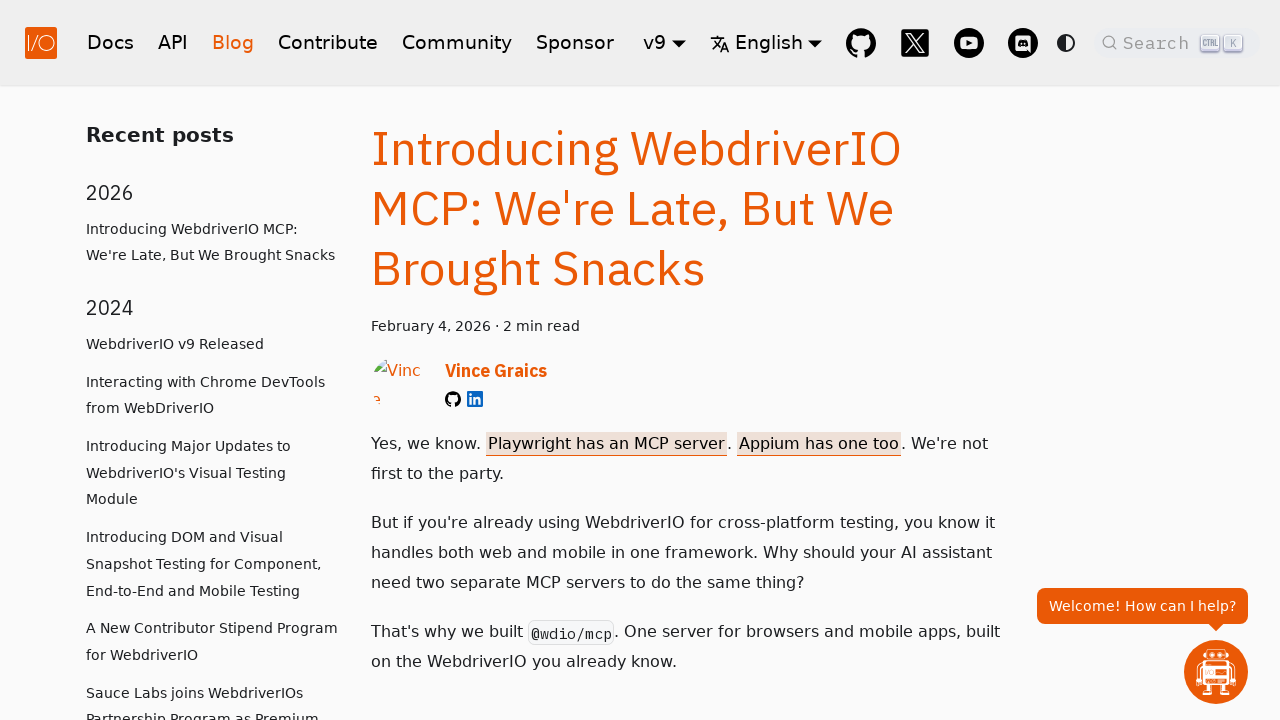

Clicked on the Contribute guide button at (328, 42) on [href='/docs/contribute']
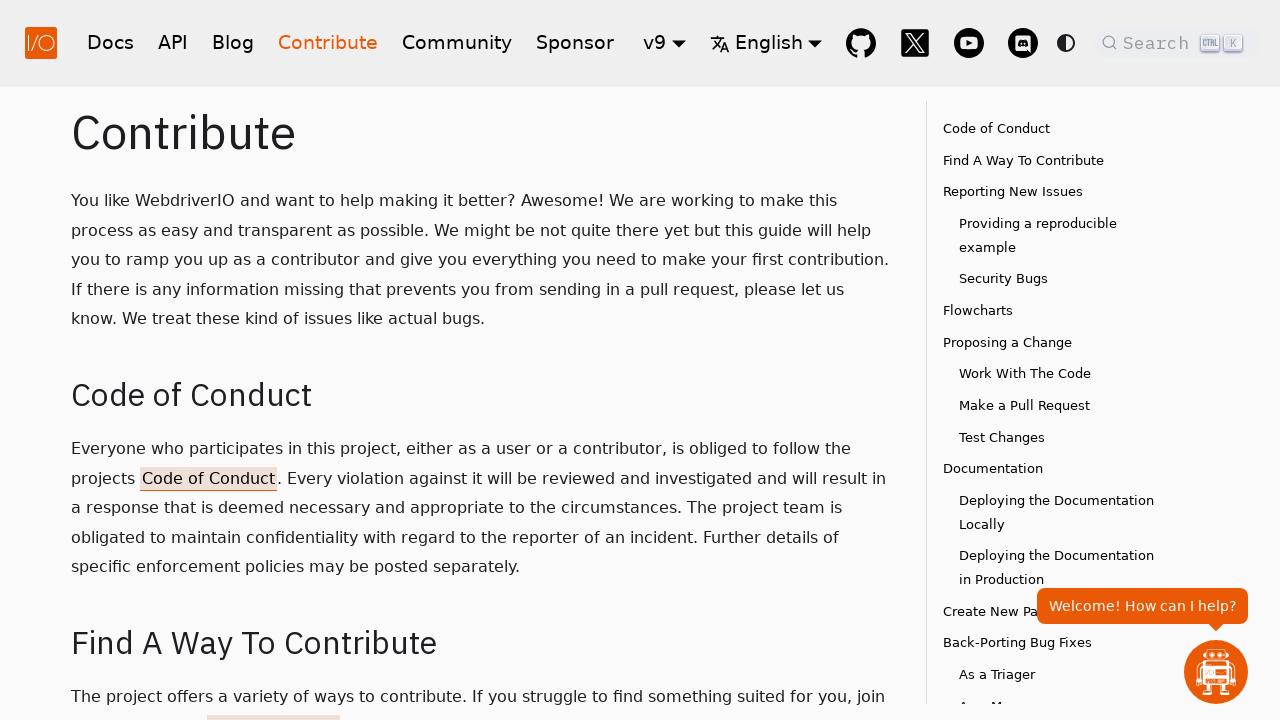

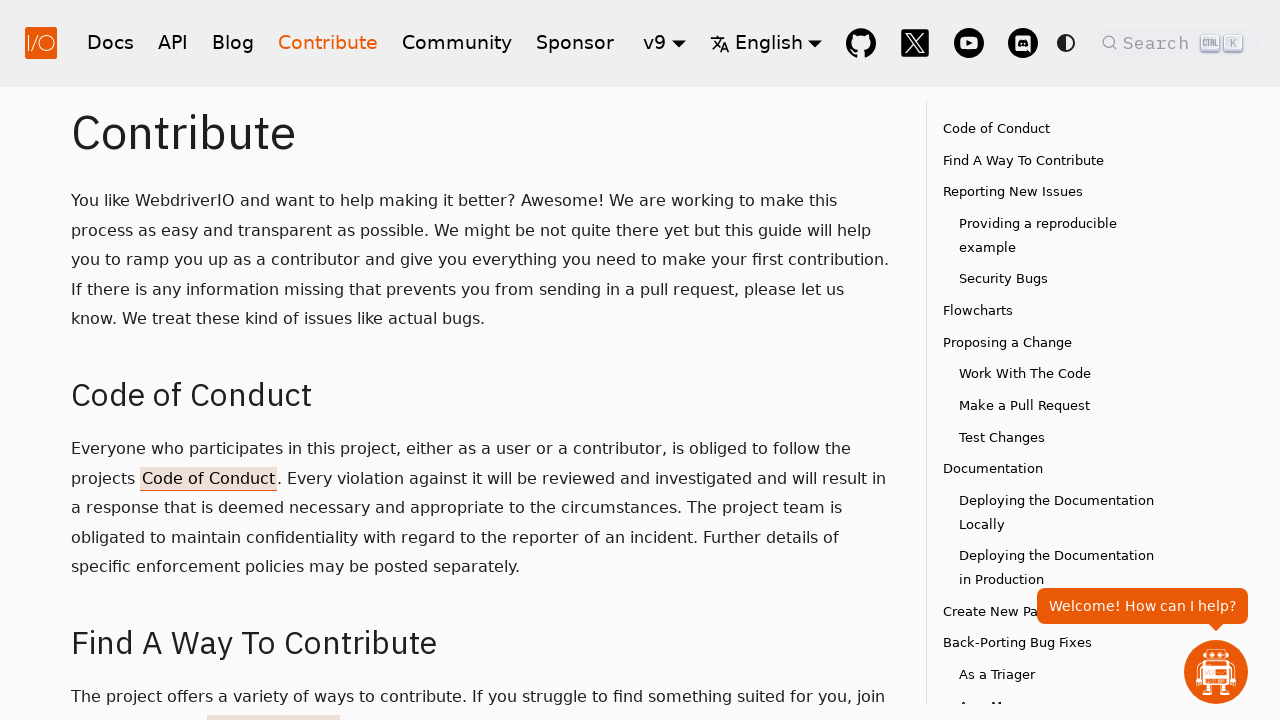